Tests mouse hover functionality by hovering over a button element and clicking on a link that appears in the hover menu

Starting URL: https://rahulshettyacademy.com/AutomationPractice/

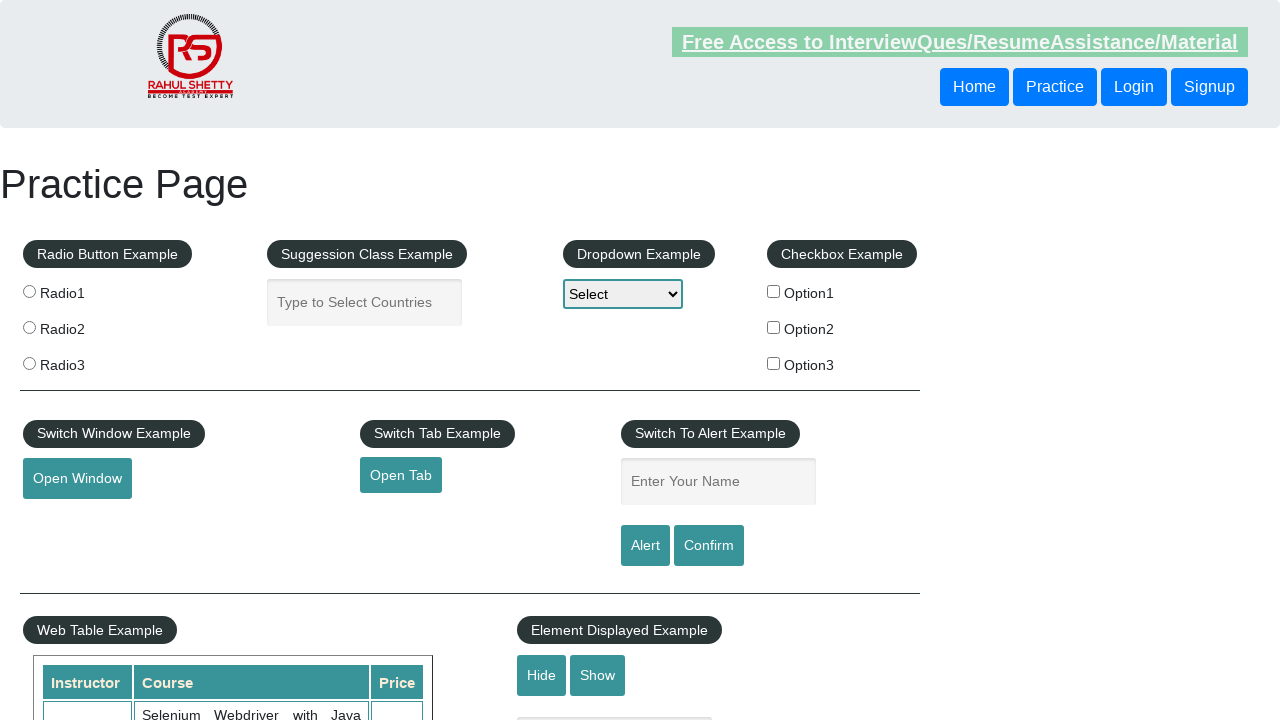

Located mouse hover button element
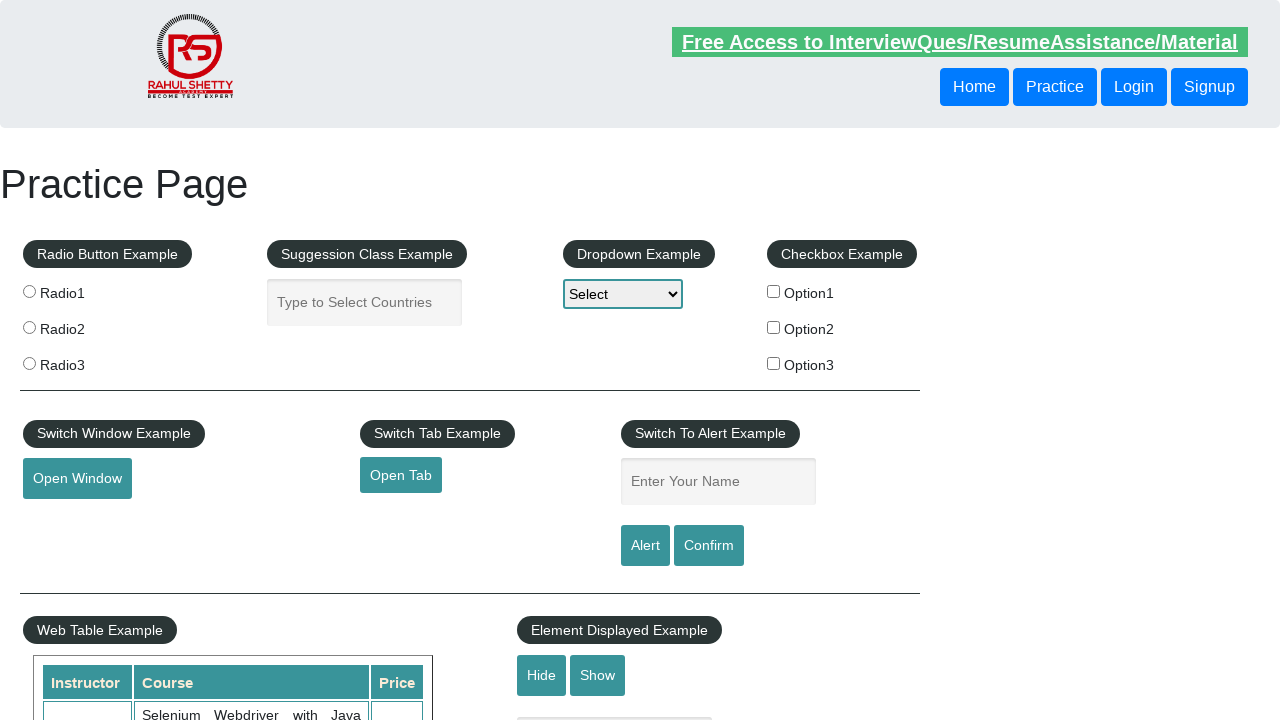

Hovered over button to reveal dropdown menu at (83, 361) on button#mousehover
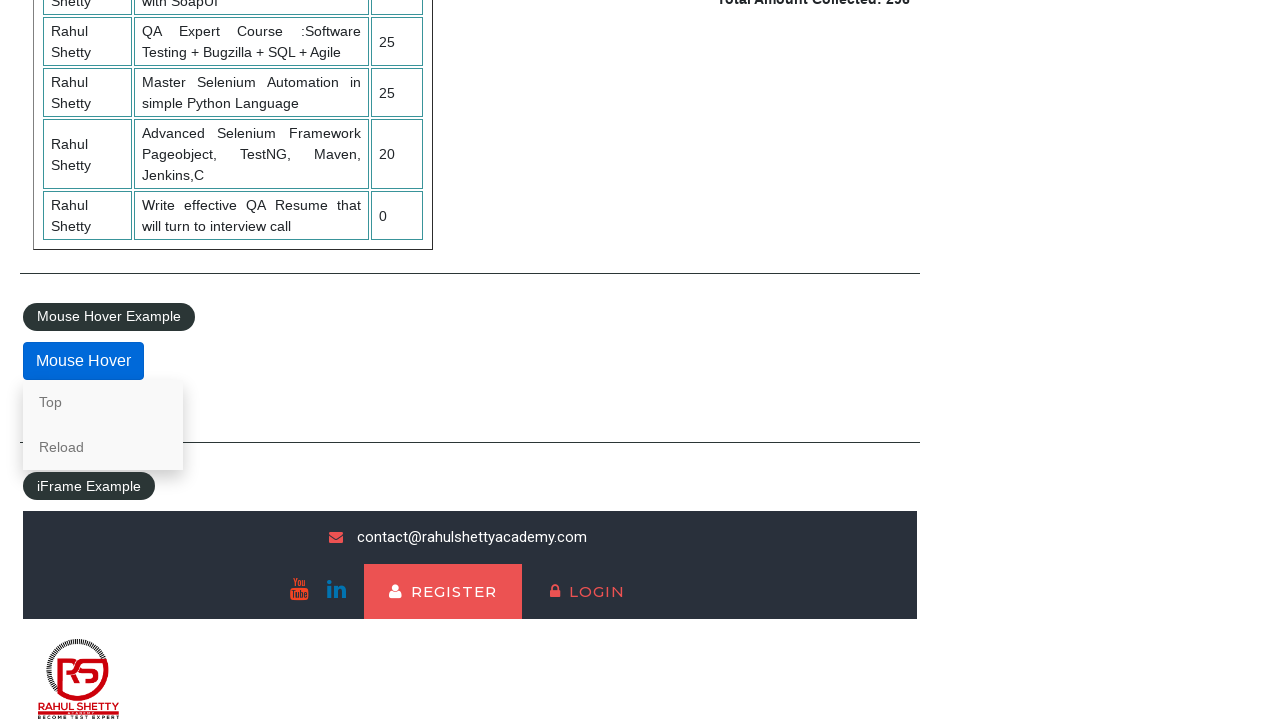

Clicked on 'Reload' link from hover menu at (103, 447) on text=Reload
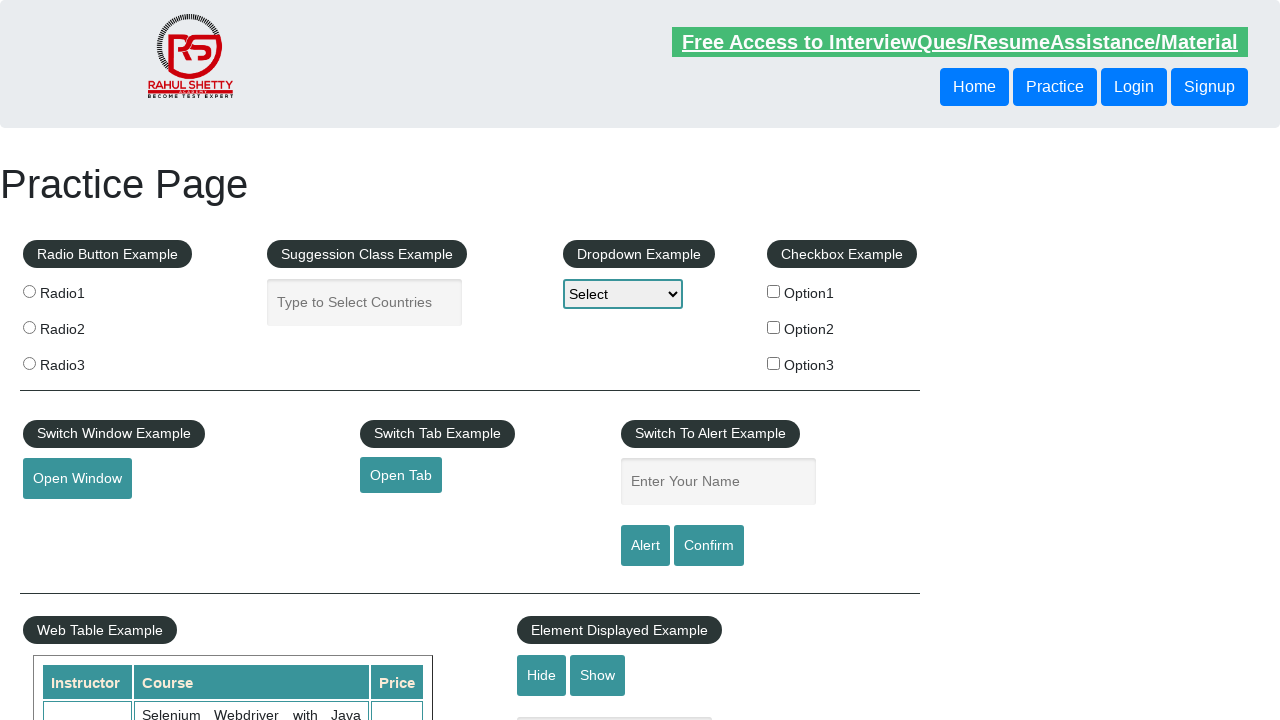

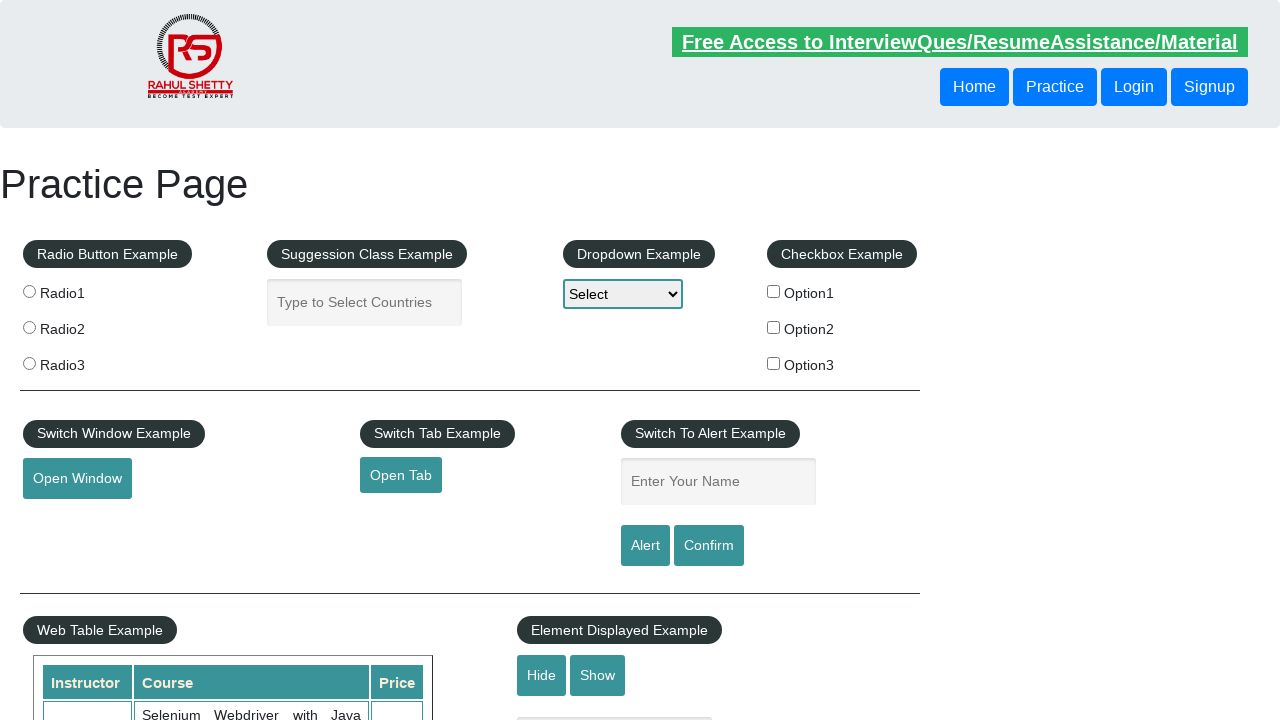